Tests right-click context menu by right-clicking on a button, selecting paste option, and verifying the alert message

Starting URL: https://swisnl.github.io/jQuery-contextMenu/demo.html

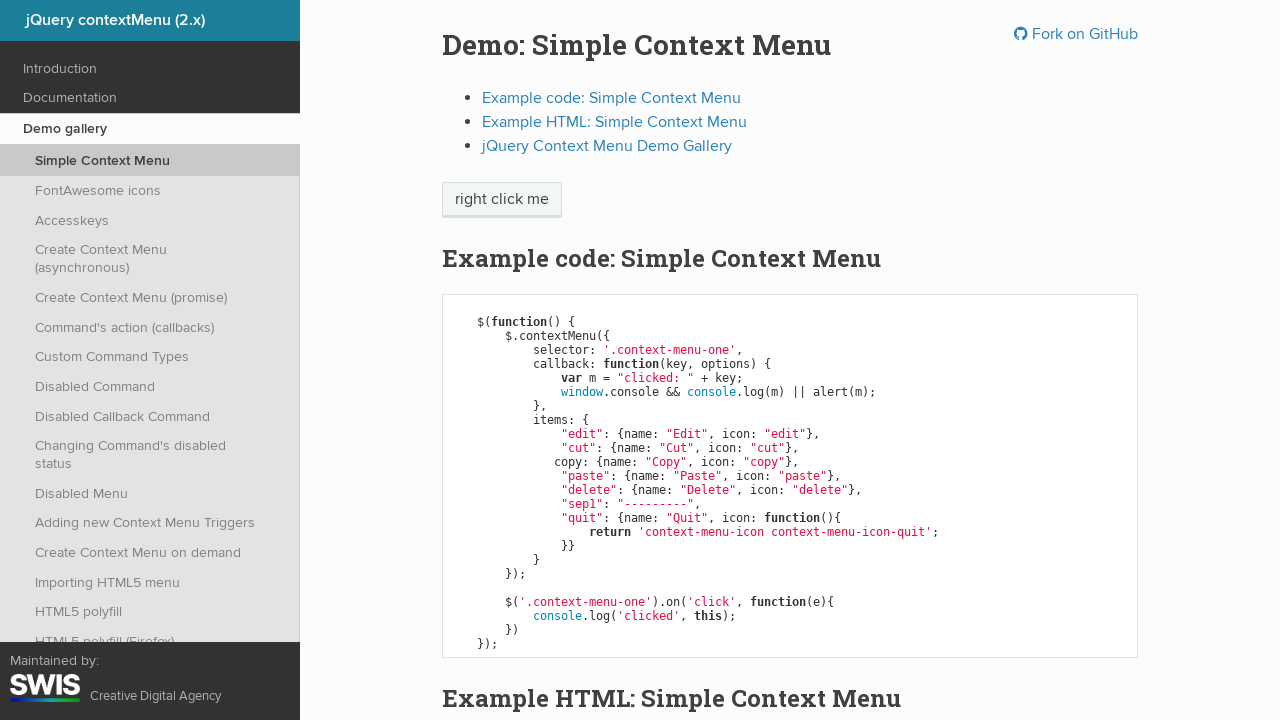

Right-clicked on context menu button at (502, 200) on xpath=//span[@class='context-menu-one btn btn-neutral']
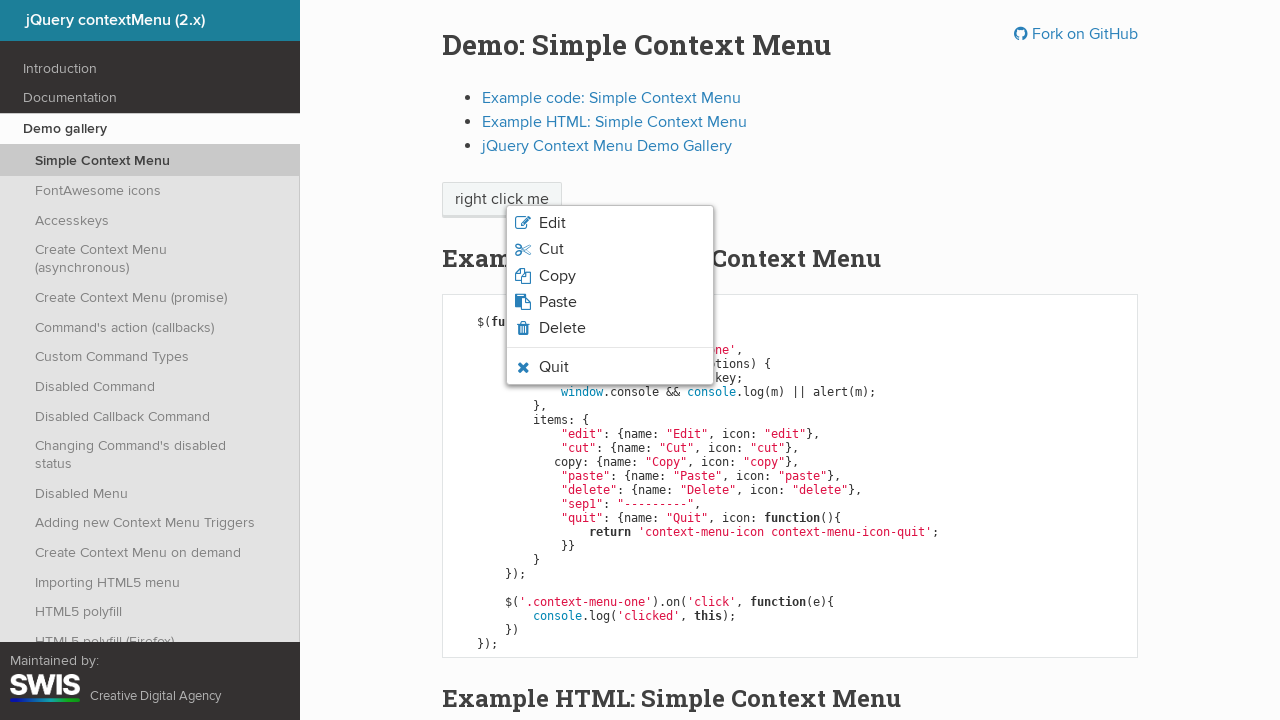

Clicked paste option from context menu at (610, 302) on xpath=//li[@class='context-menu-item context-menu-icon context-menu-icon-paste']
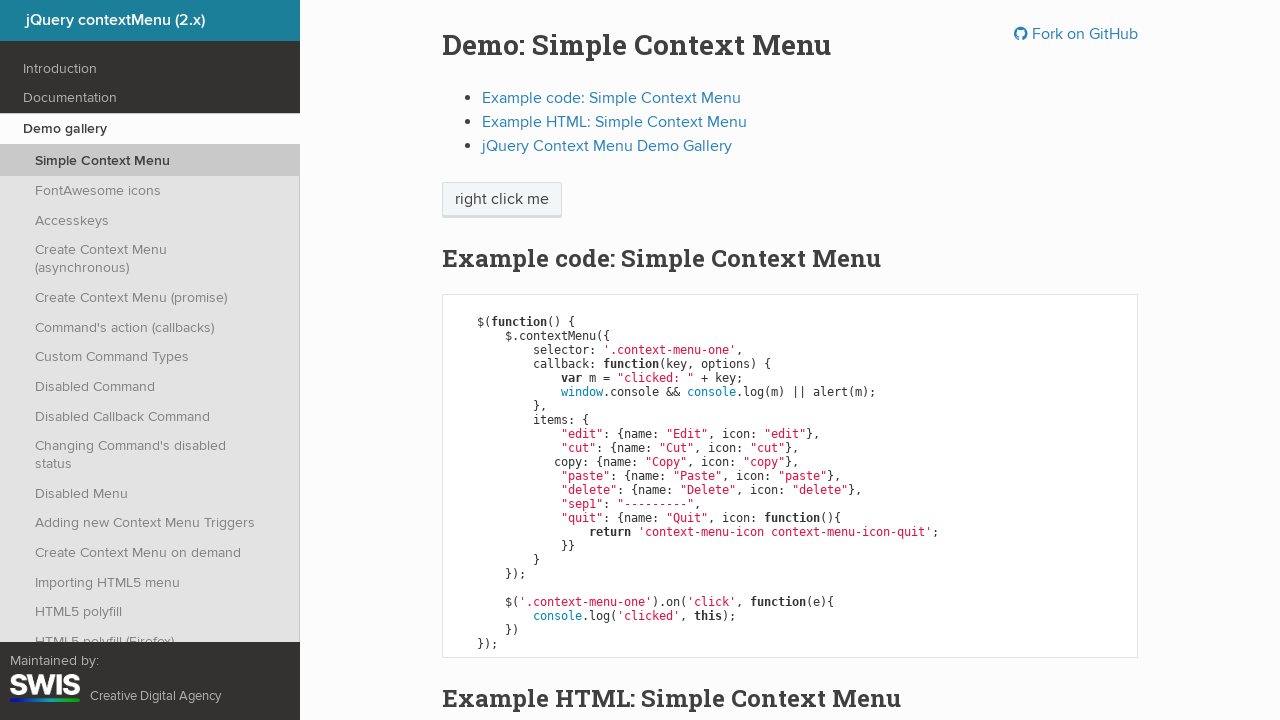

Alert dialog accepted
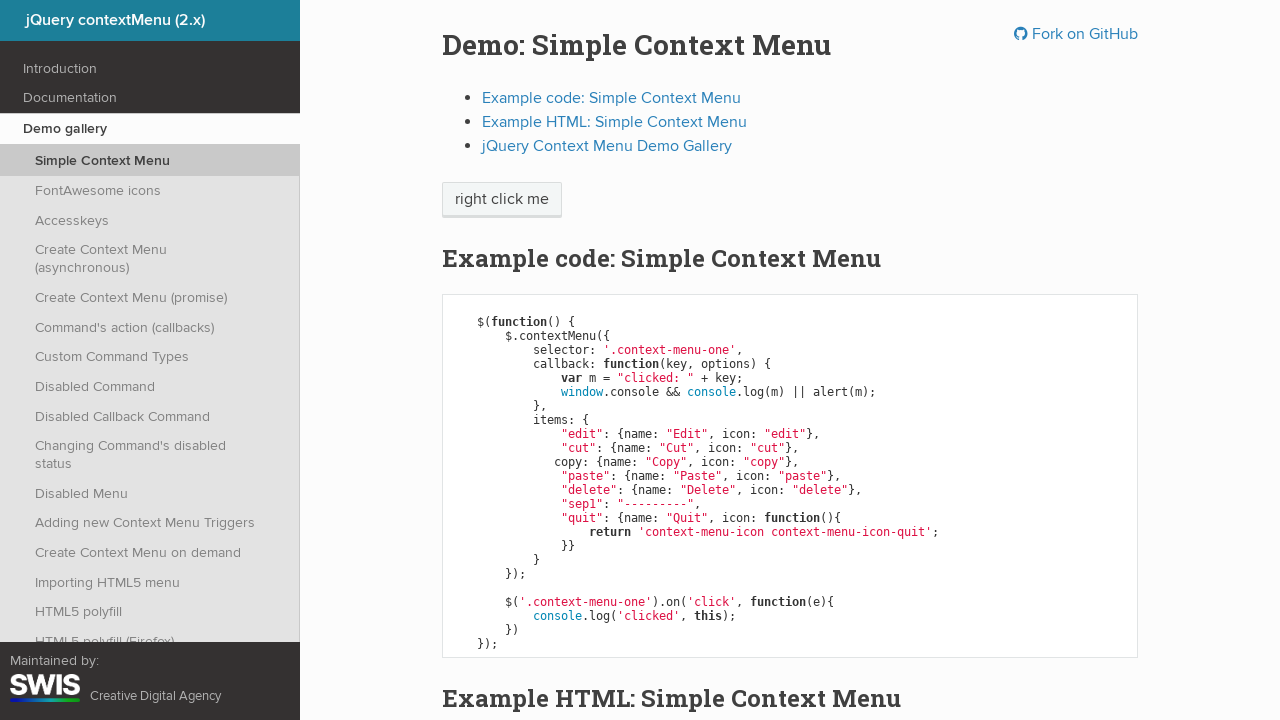

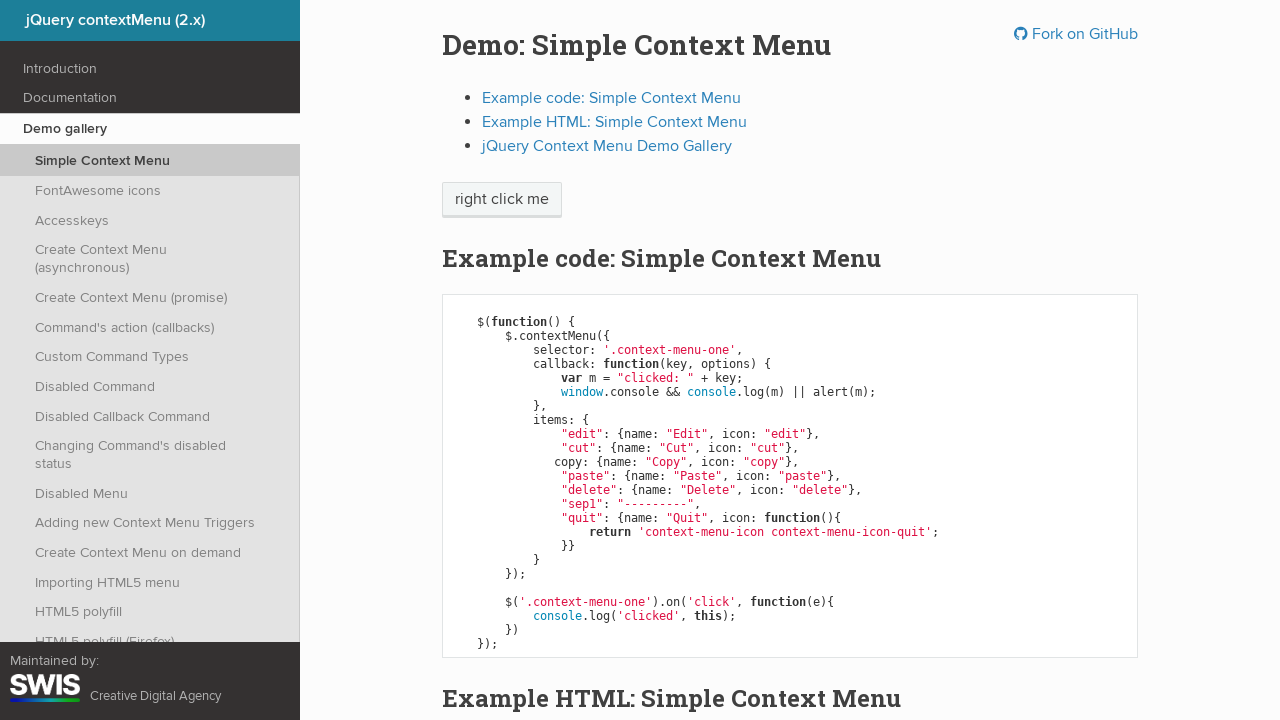